Tests form submission on UltimateQA by filling out a contact form with name, message, and a captcha answer field, then clicking the submit button.

Starting URL: https://ultimateqa.com/filling-out-forms/

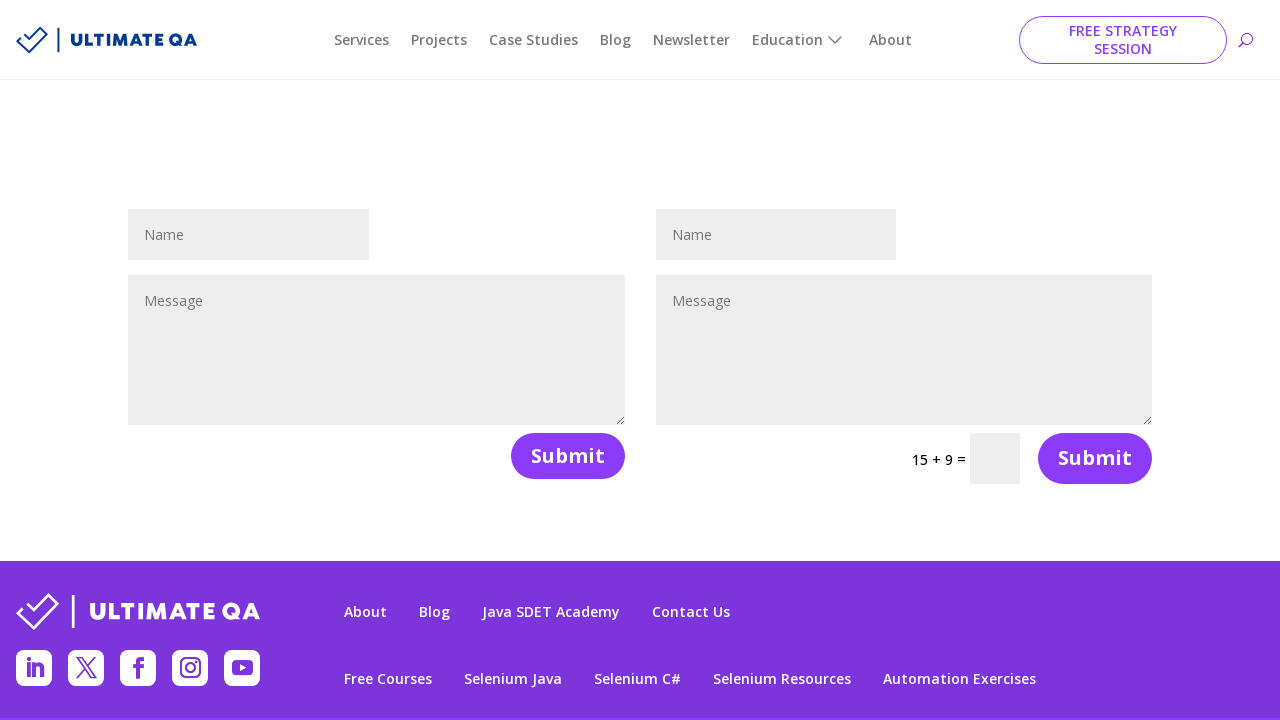

Filled name field with 'Light Yagami' on #et_pb_contact_name_1
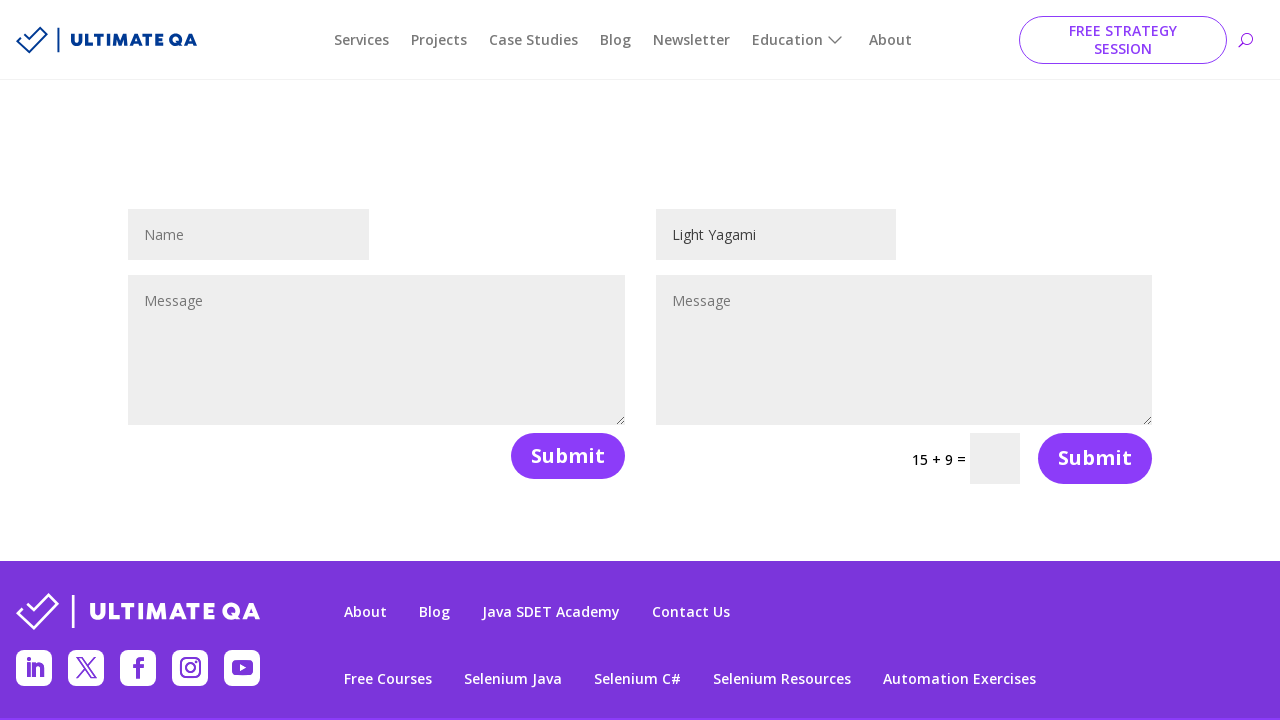

Filled message field with contact message on #et_pb_contact_message_1
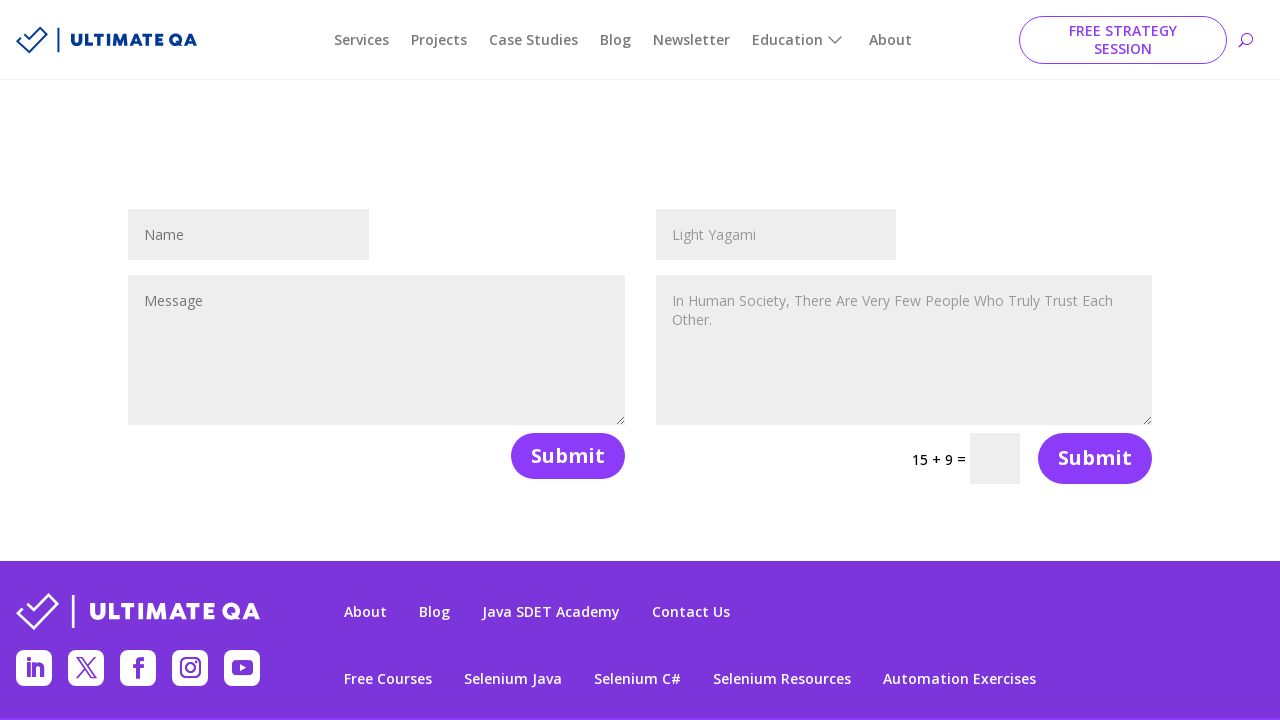

Filled captcha answer field with '10' on #et_pb_contact_form_1 input[type='text']:not([id])
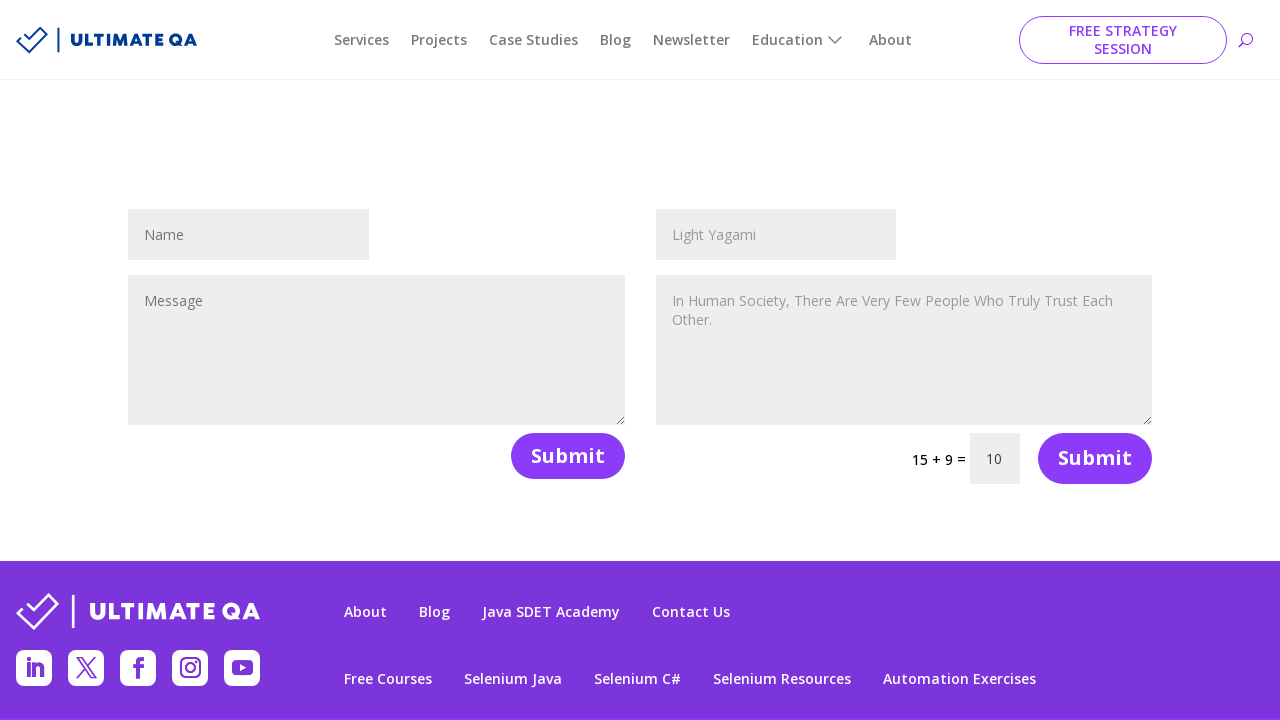

Clicked form submit button at (1095, 458) on #et_pb_contact_form_1 button
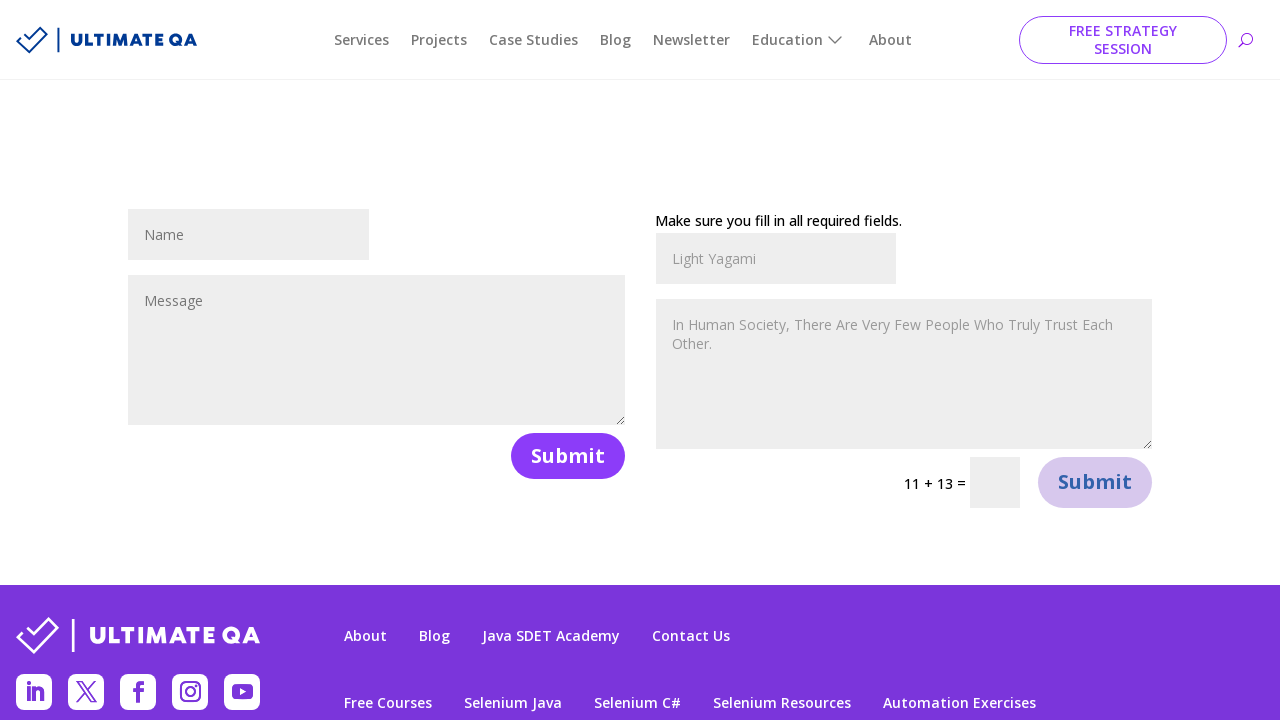

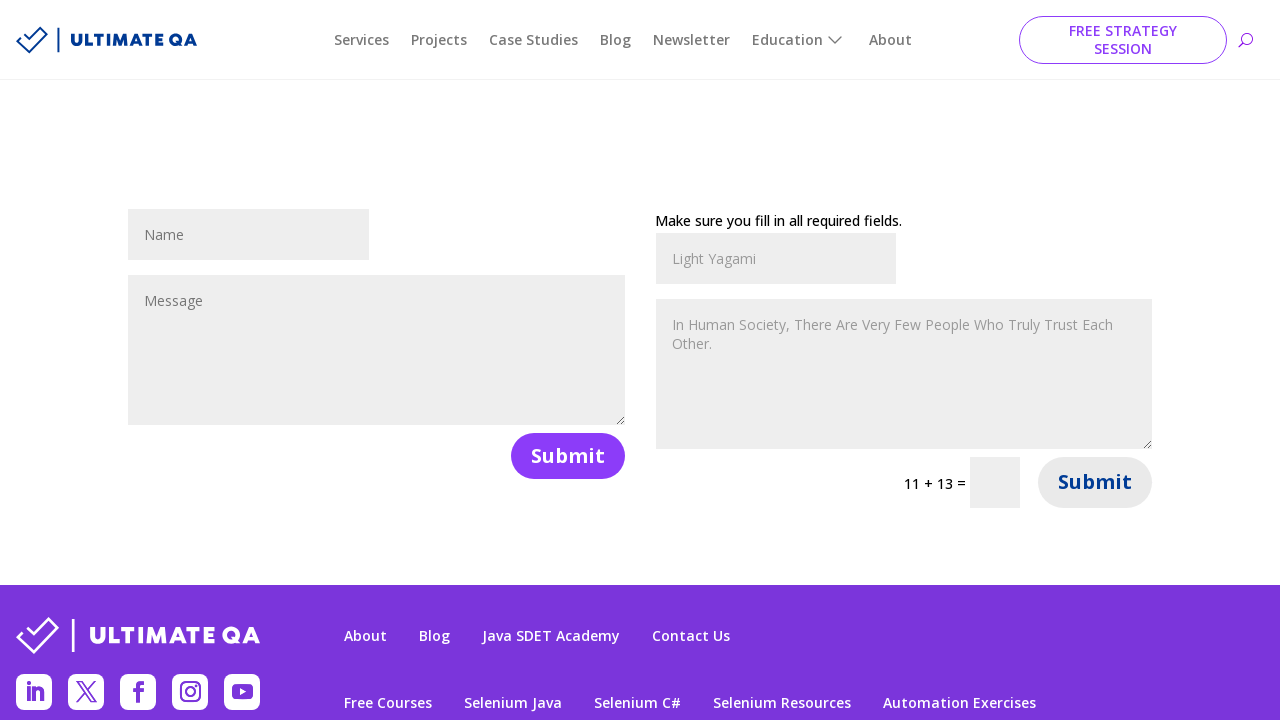